Tests AngularJS form by clearing and entering a new first name in the input field

Starting URL: https://dgotlieb.github.io/AngularJS/main.html

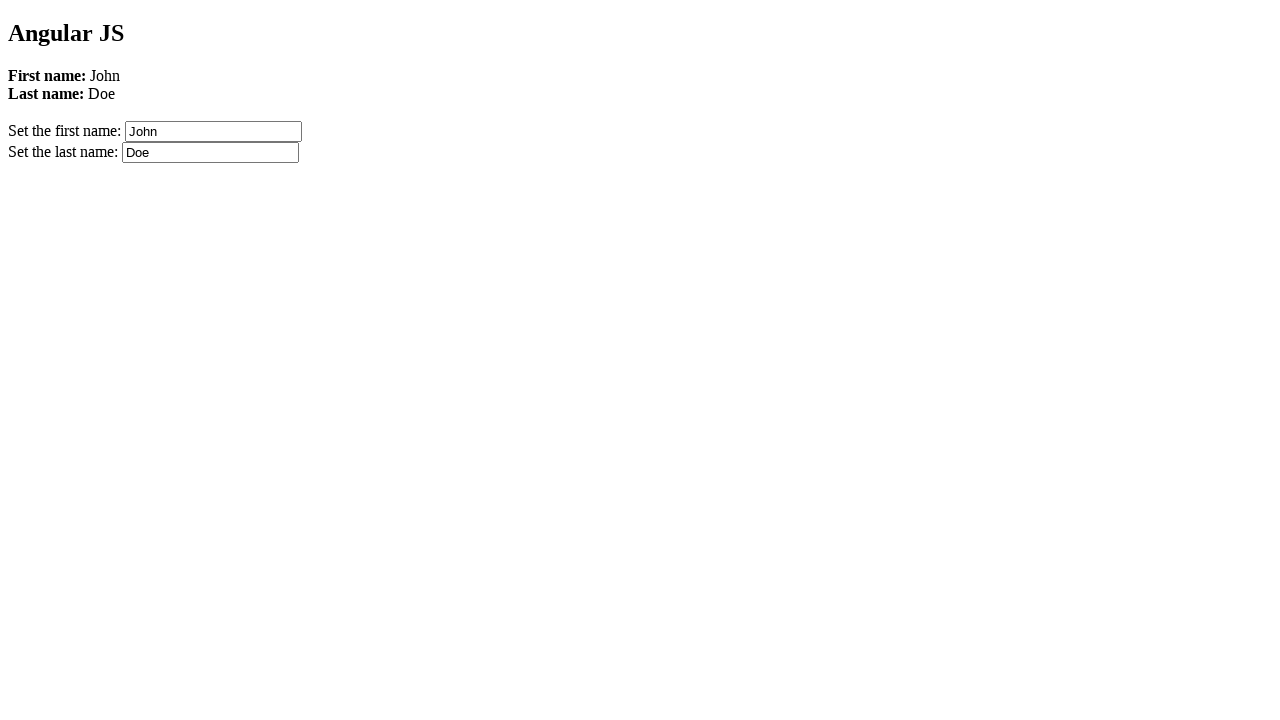

Waited for page to reach networkidle state
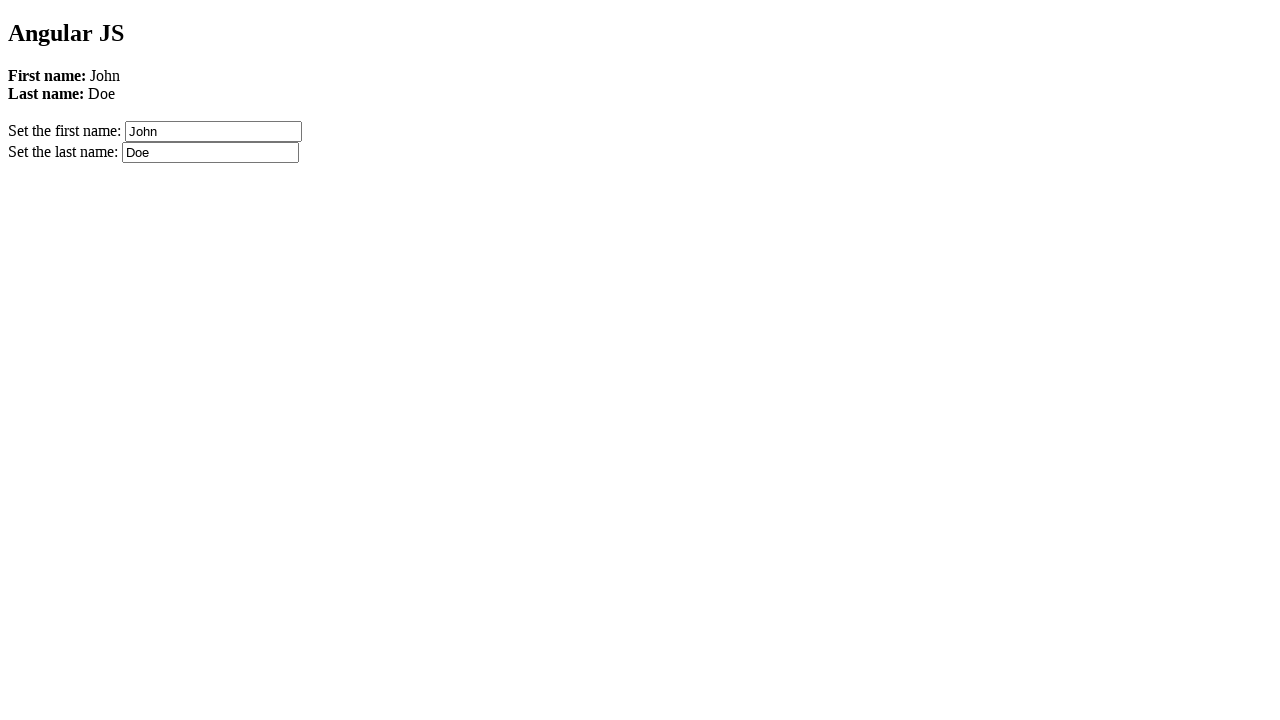

Located first name input field
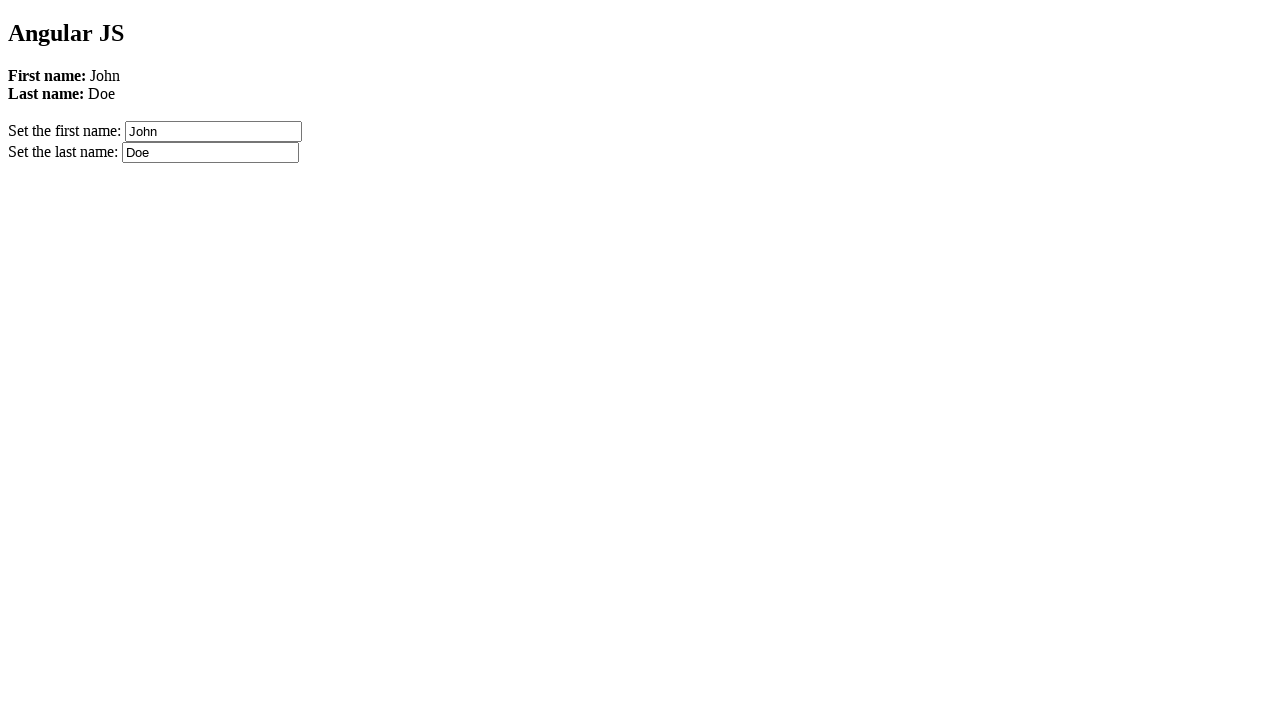

Cleared the first name input field on input[ng-model='firstName']
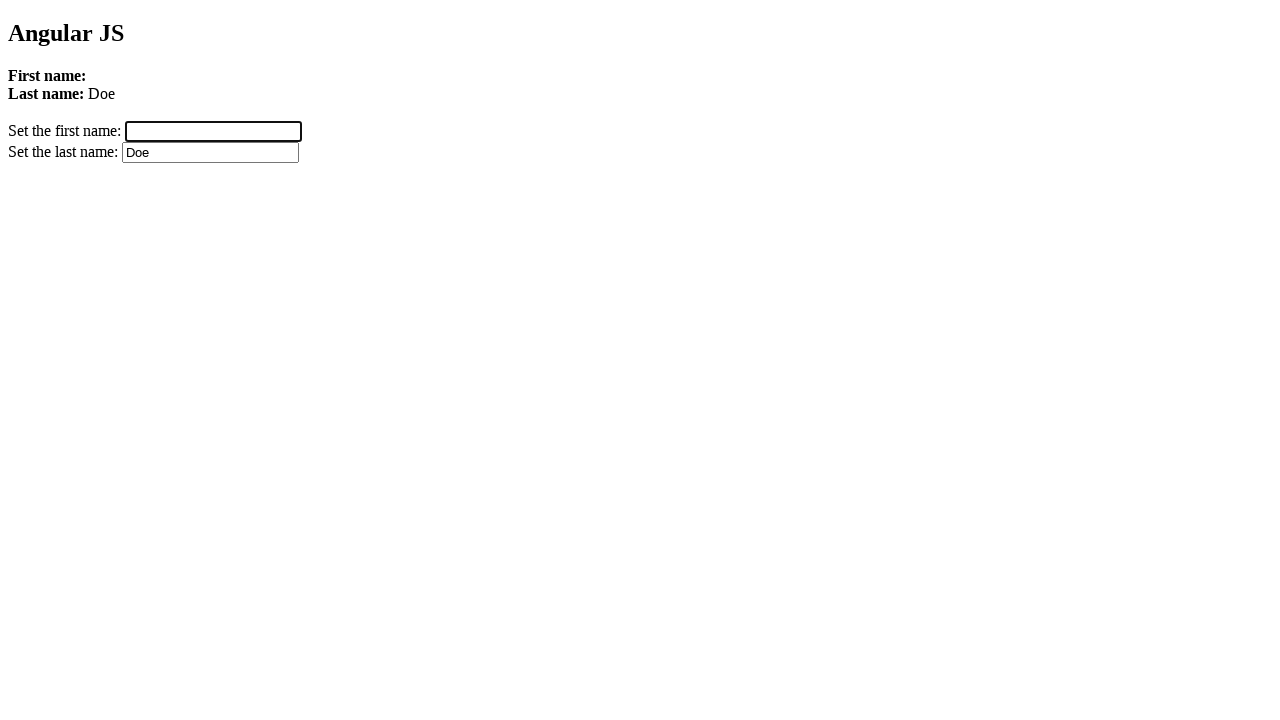

Filled first name input with 'Serzh' on input[ng-model='firstName']
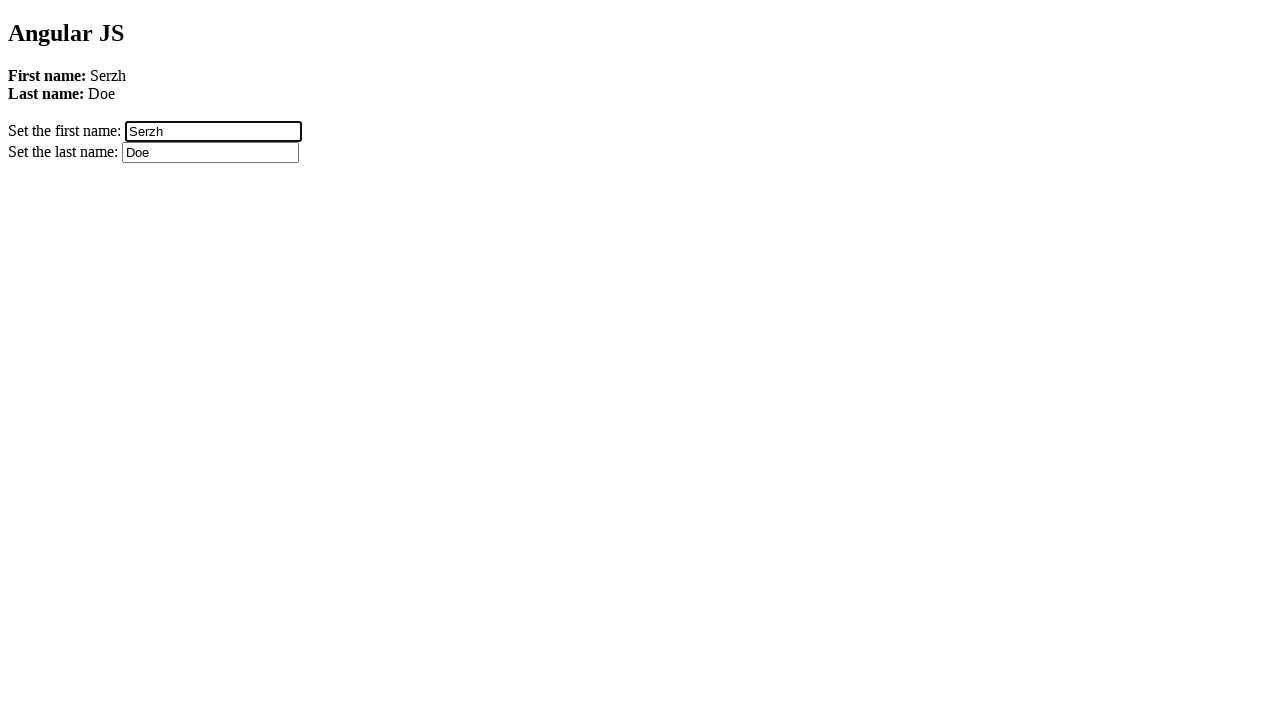

Verified first name input value equals 'Serzh'
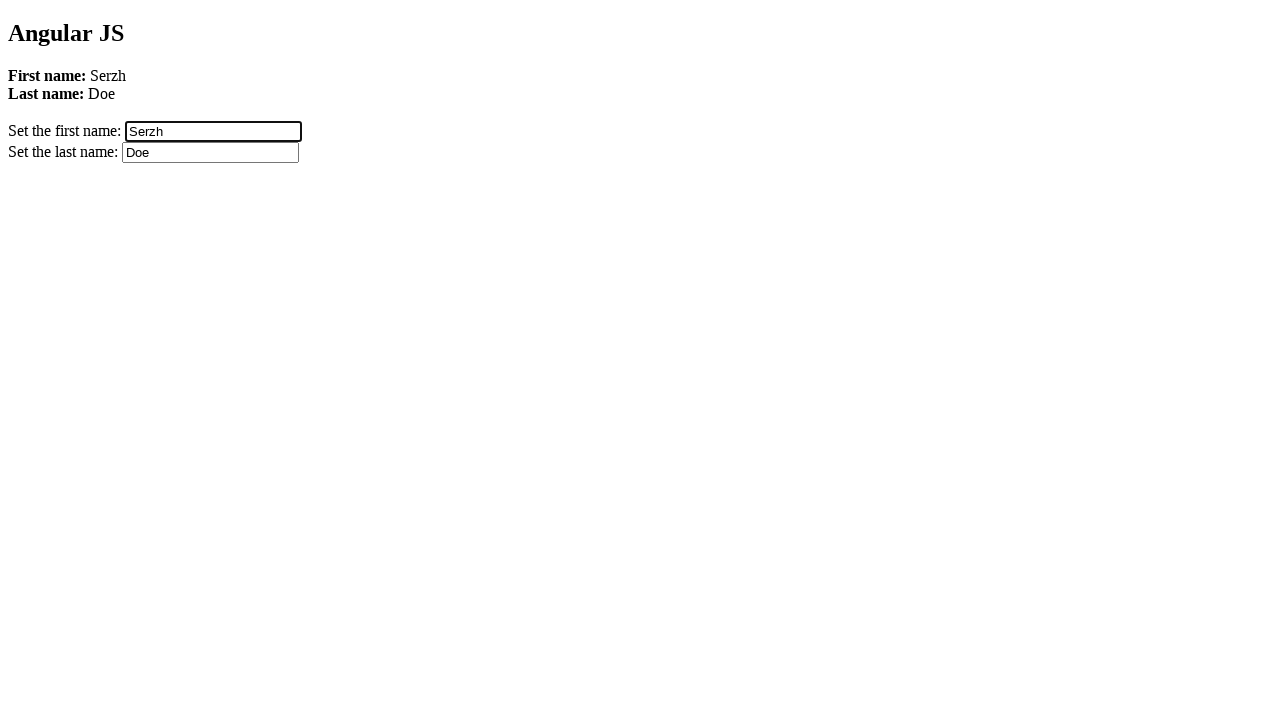

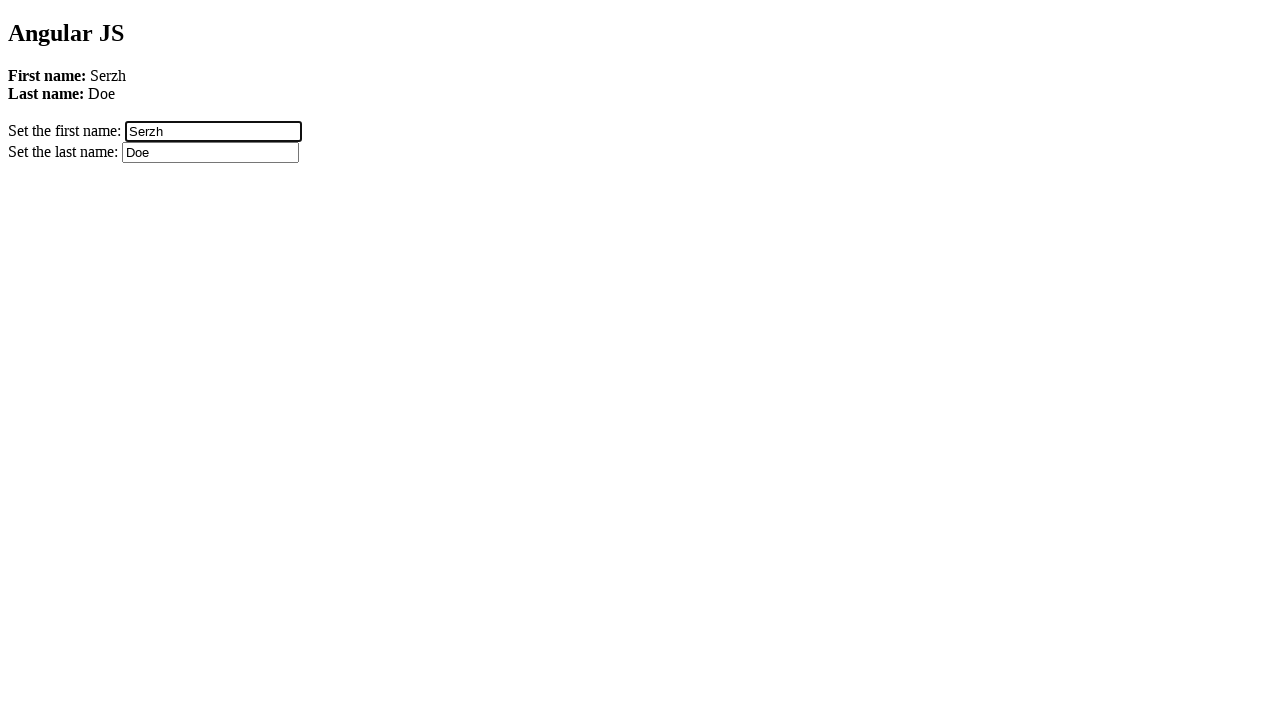